Tests various form elements on a practice page including clicking a radio button, selecting a dropdown option by index, and clicking multiple checkboxes

Starting URL: https://rahulshettyacademy.com/AutomationPractice/

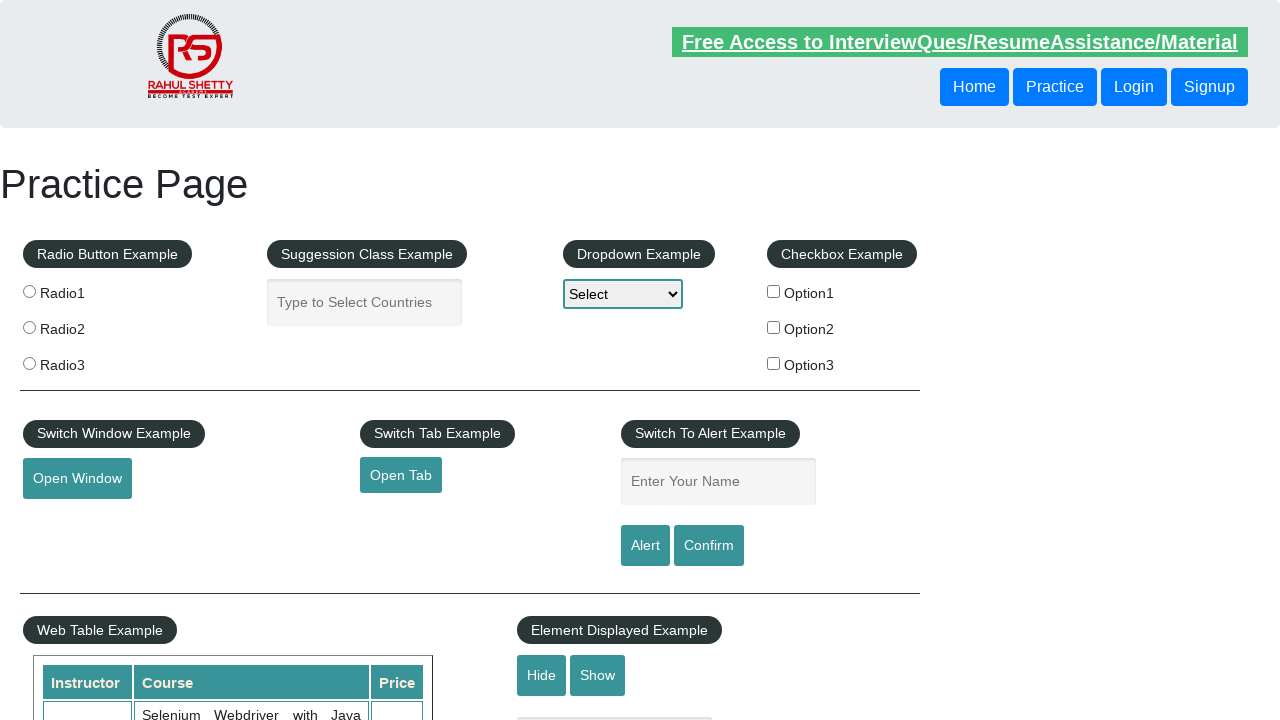

Clicked the first radio button at (29, 291) on input[name='radioButton']
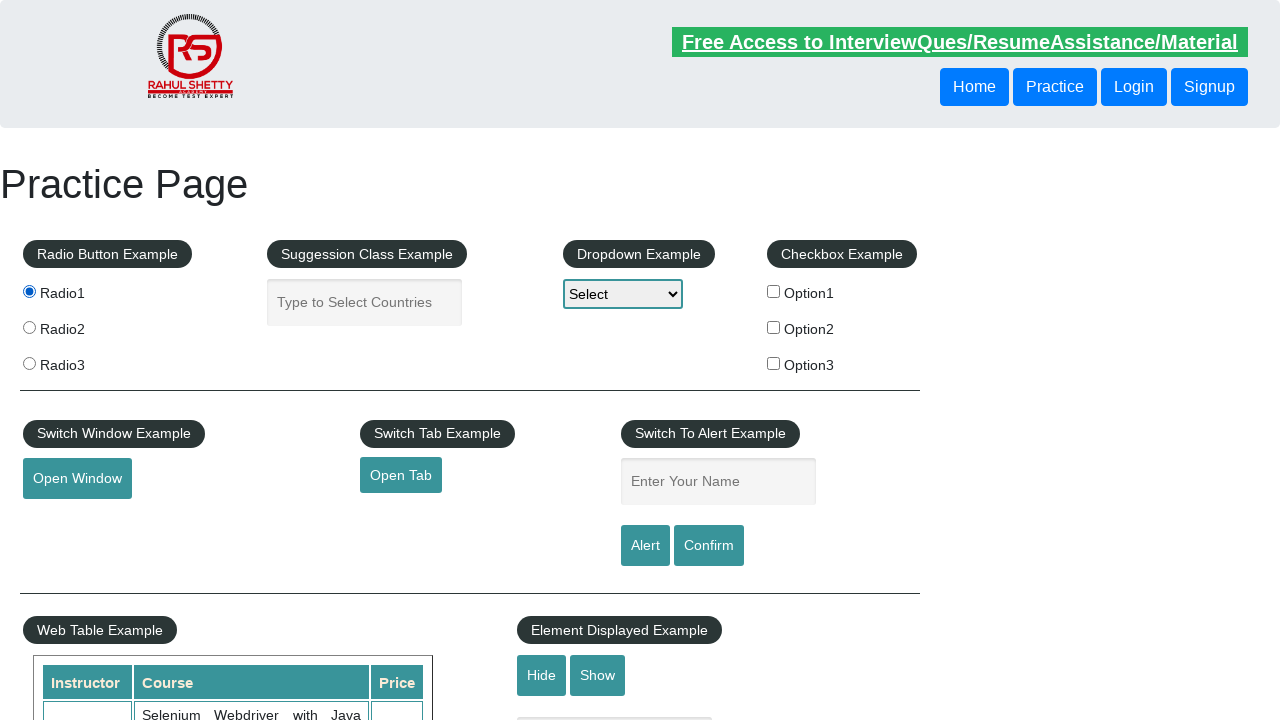

Selected the second option (index 1) from the dropdown on #dropdown-class-example
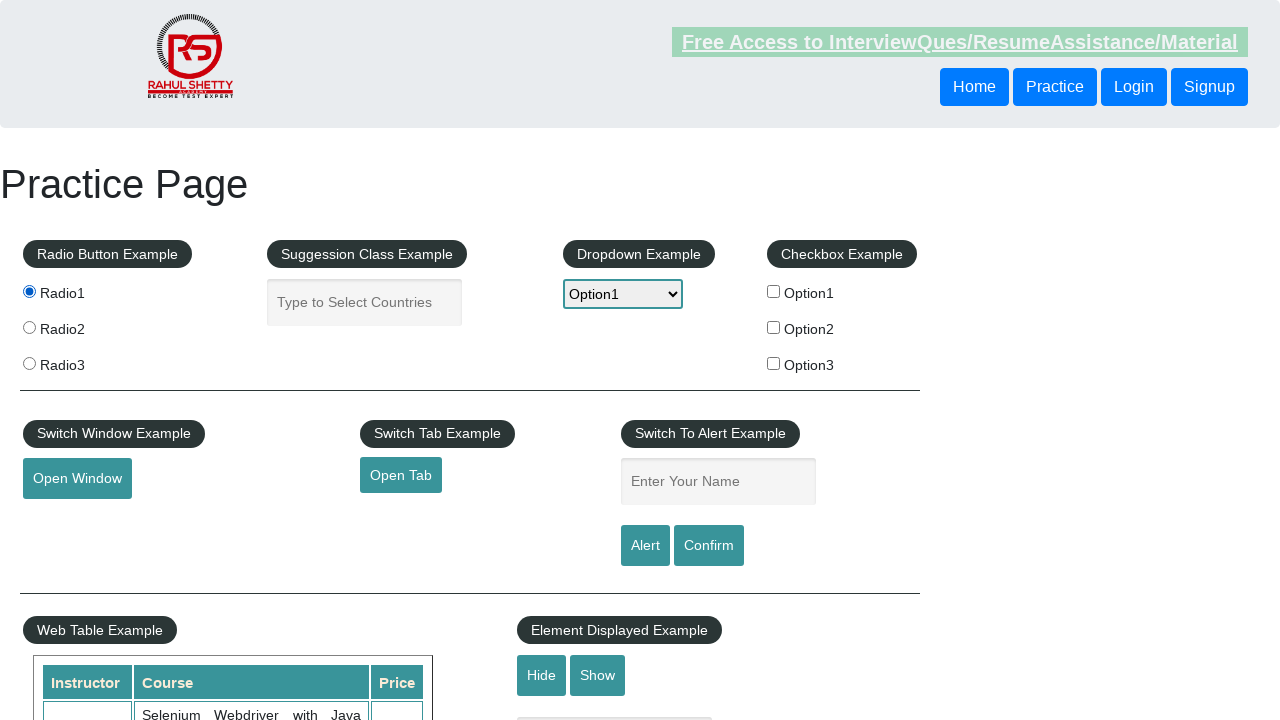

Clicked checkbox option 1 at (774, 291) on #checkBoxOption1
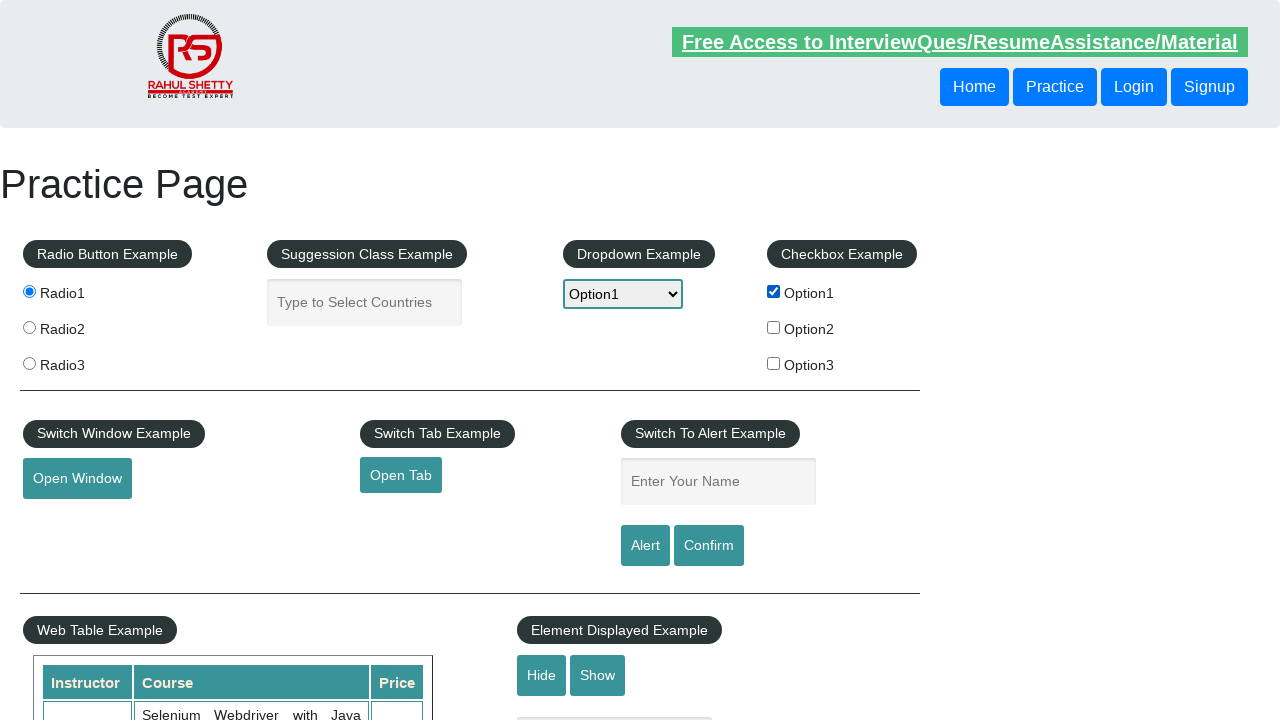

Clicked checkbox option 3 at (774, 363) on input[name='checkBoxOption3']
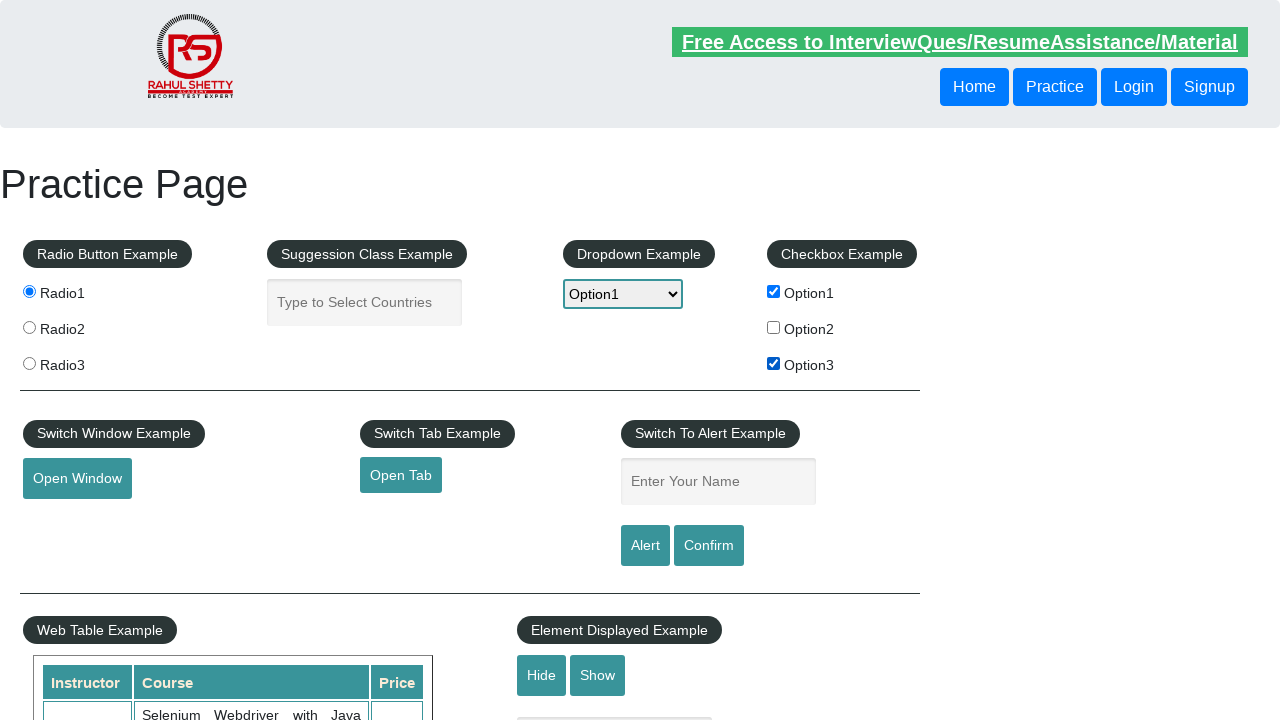

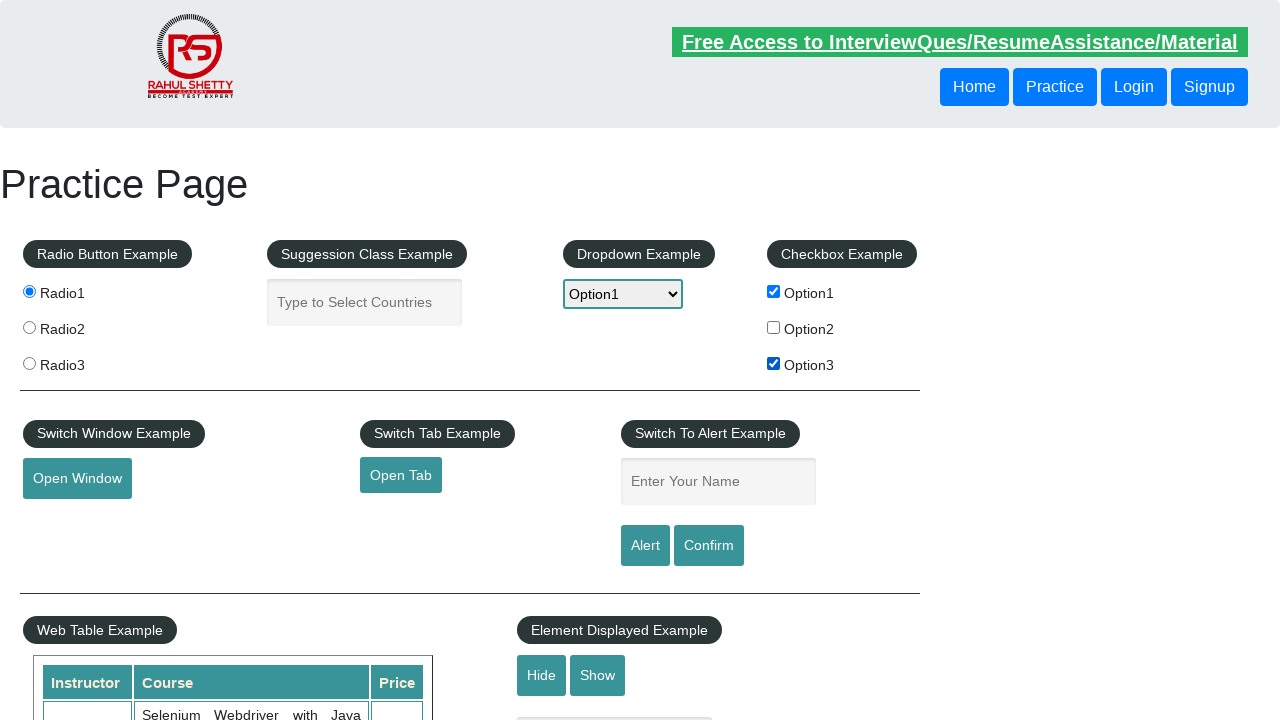